Navigates to anhtester.com and clicks on the "Mobile Testing" section heading to access mobile testing content.

Starting URL: https://anhtester.com

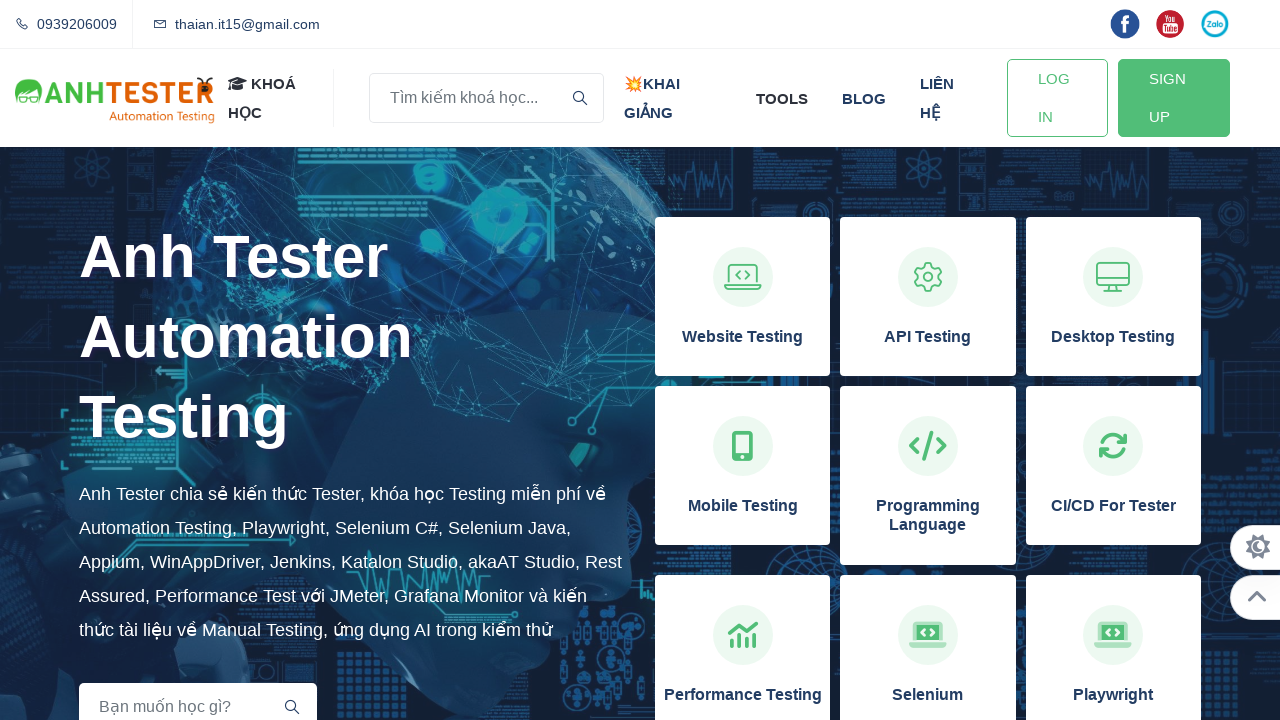

Navigated to https://anhtester.com
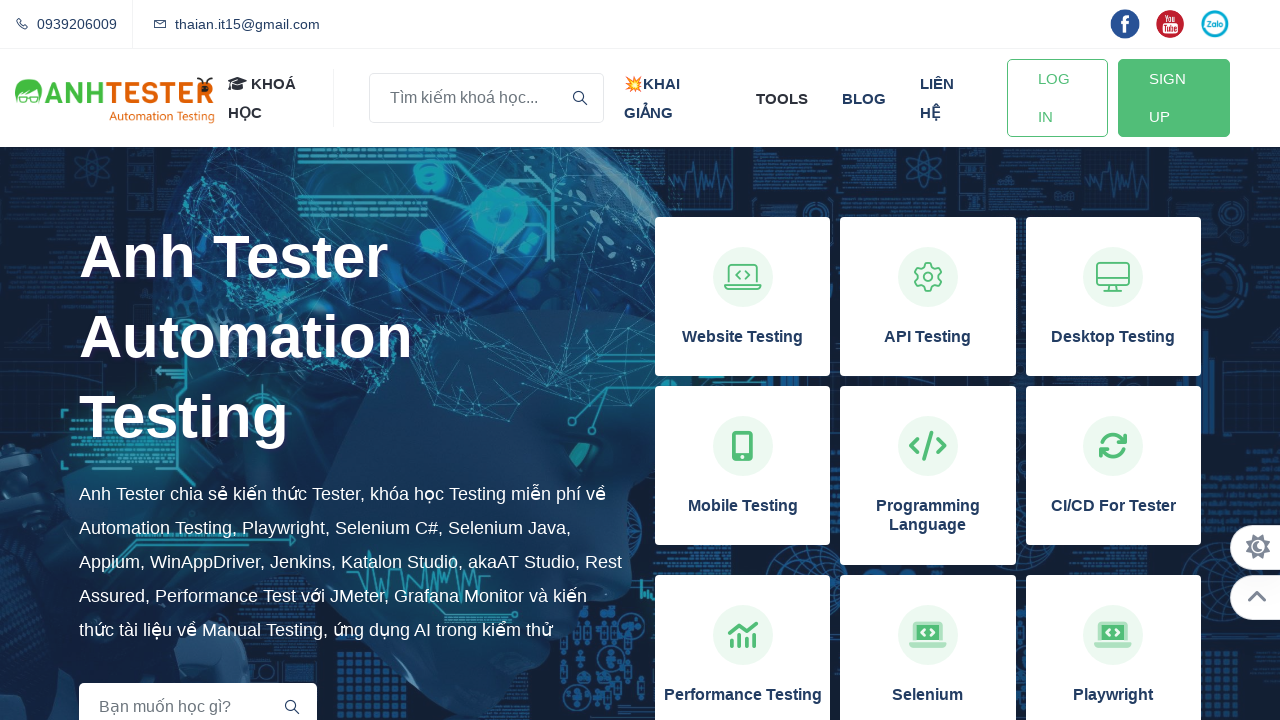

Clicked on the 'Mobile Testing' section heading at (743, 506) on xpath=//h3[normalize-space()='Mobile Testing']
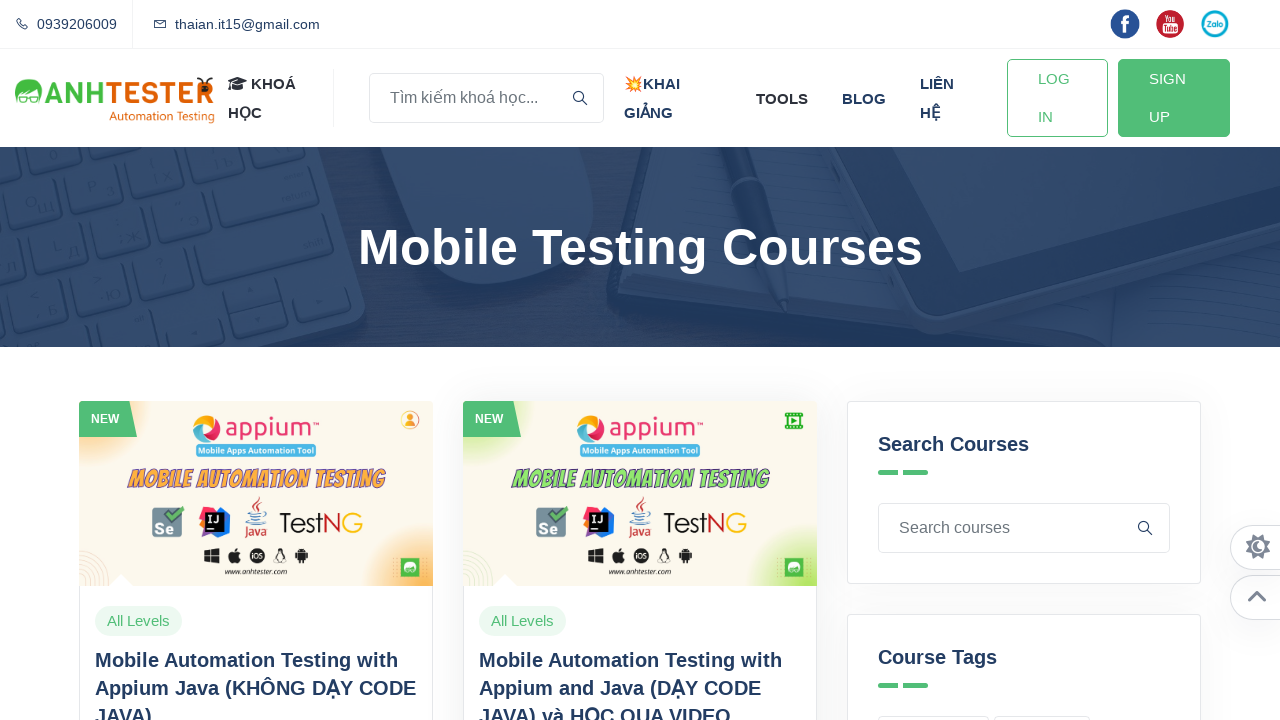

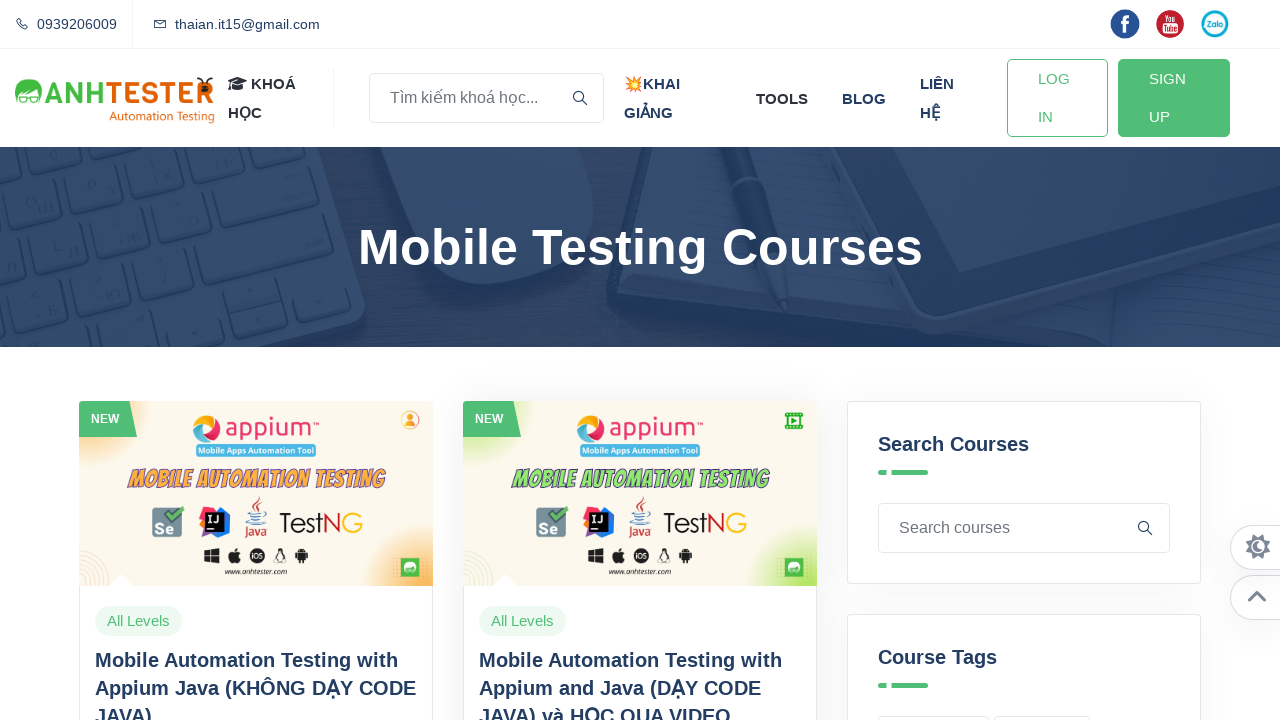